Tests division with large numbers by calculating 1000000000 / 10 and verifying the result

Starting URL: https://testsheepnz.github.io/BasicCalculator.html

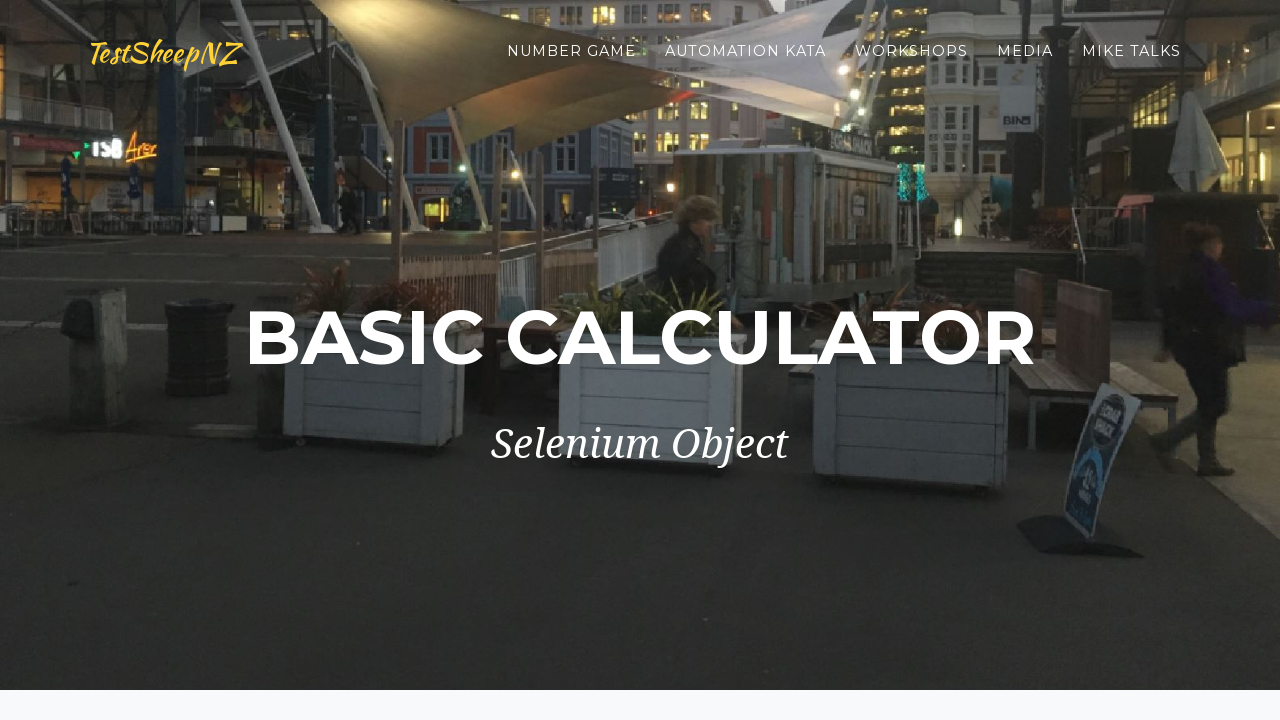

Filled first number field with 1000000000 on #number1Field
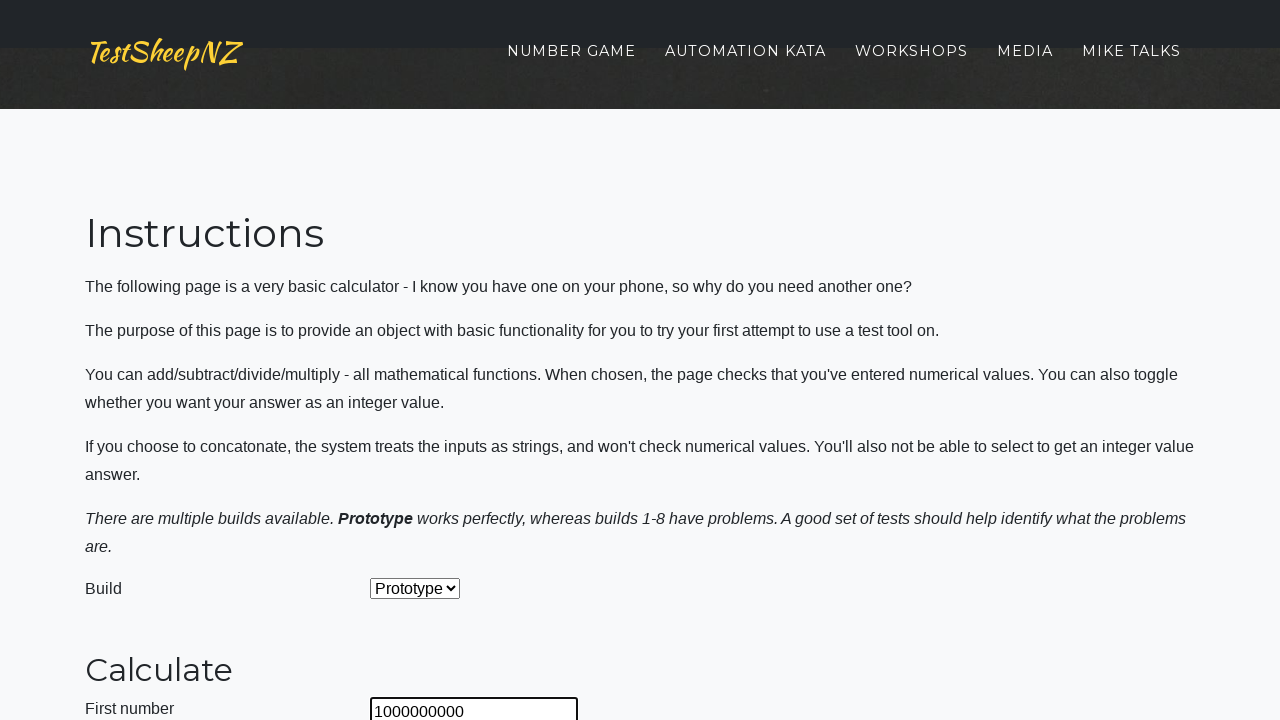

Filled second number field with 10 on #number2Field
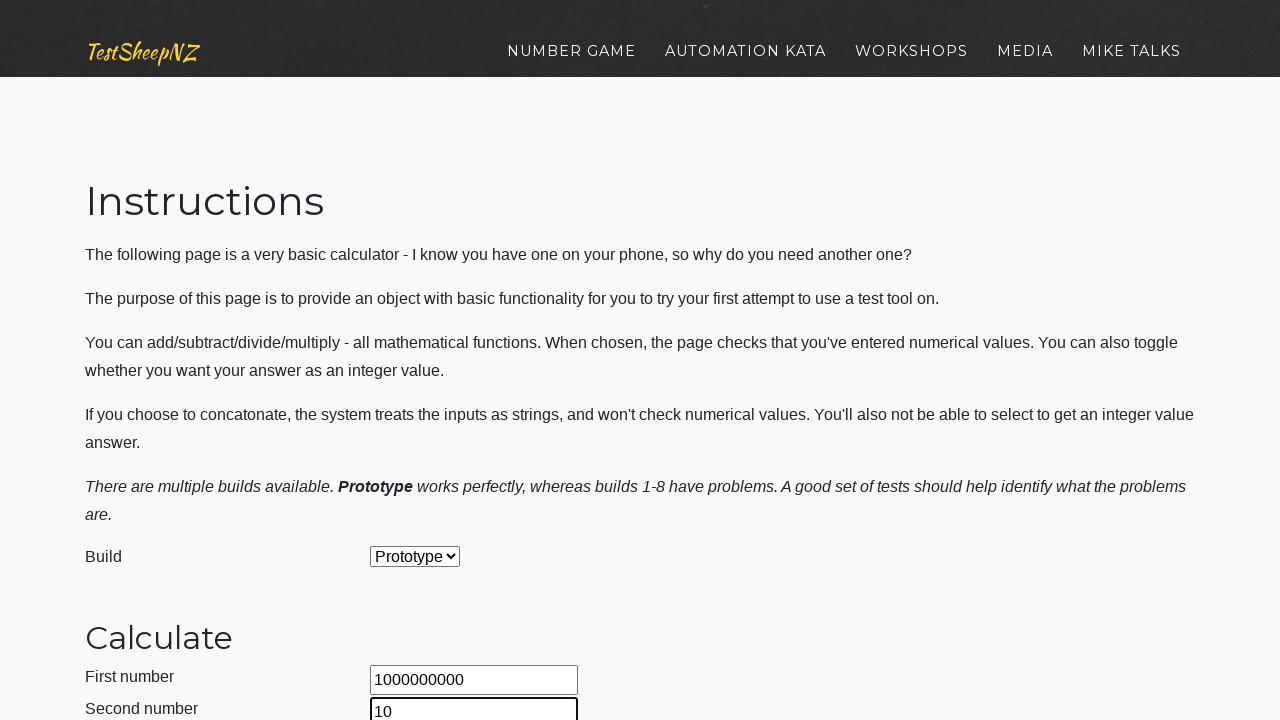

Selected Divide operation from dropdown on #selectOperationDropdown
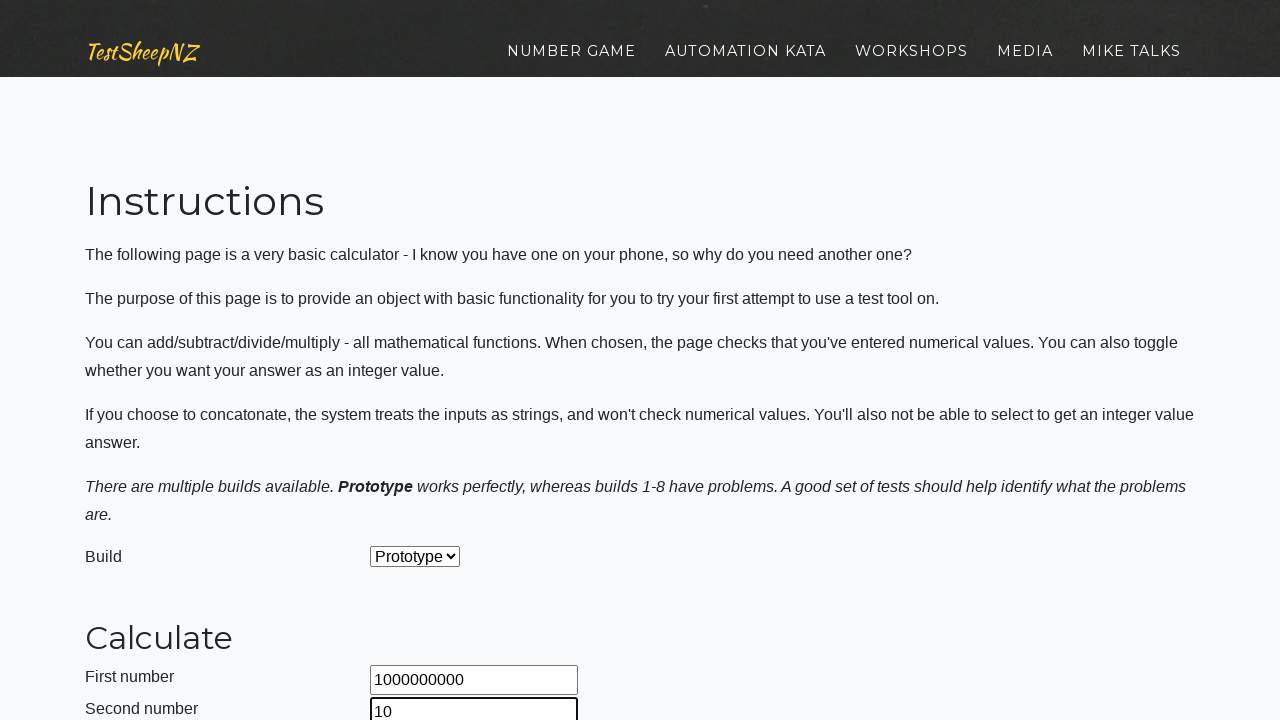

Clicked calculate button at (422, 361) on #calculateButton
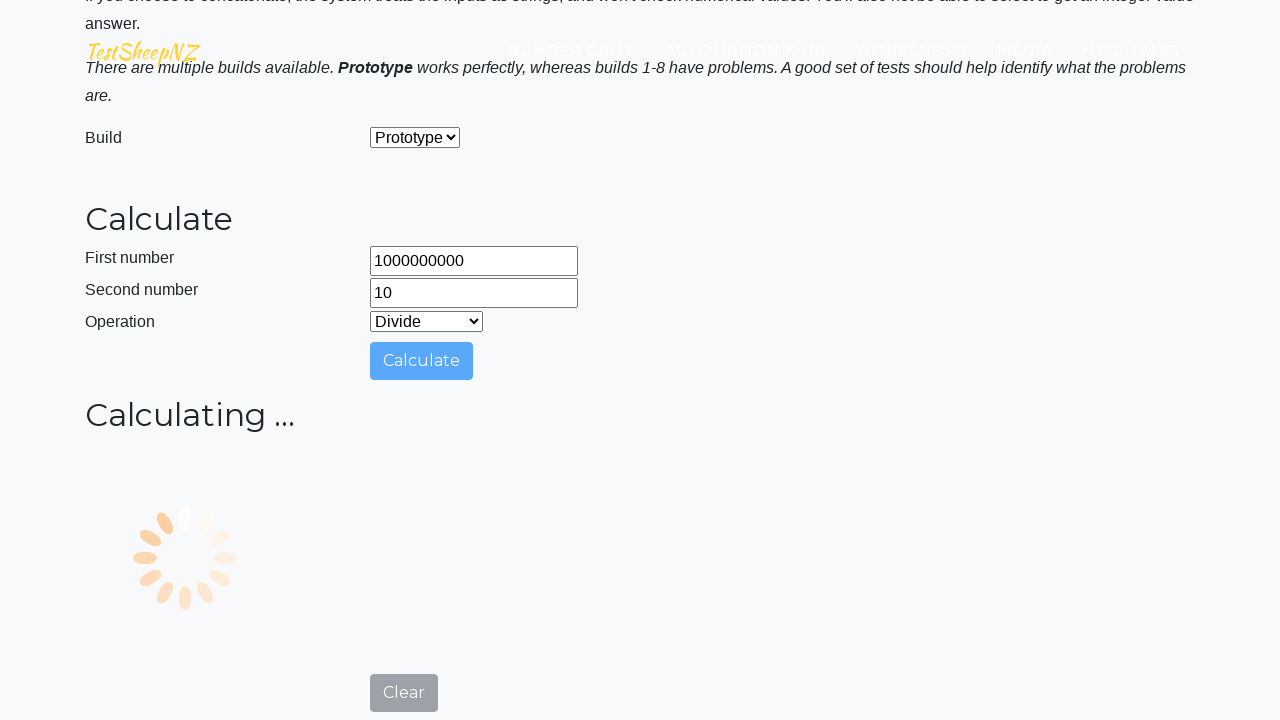

Result field appeared after calculation
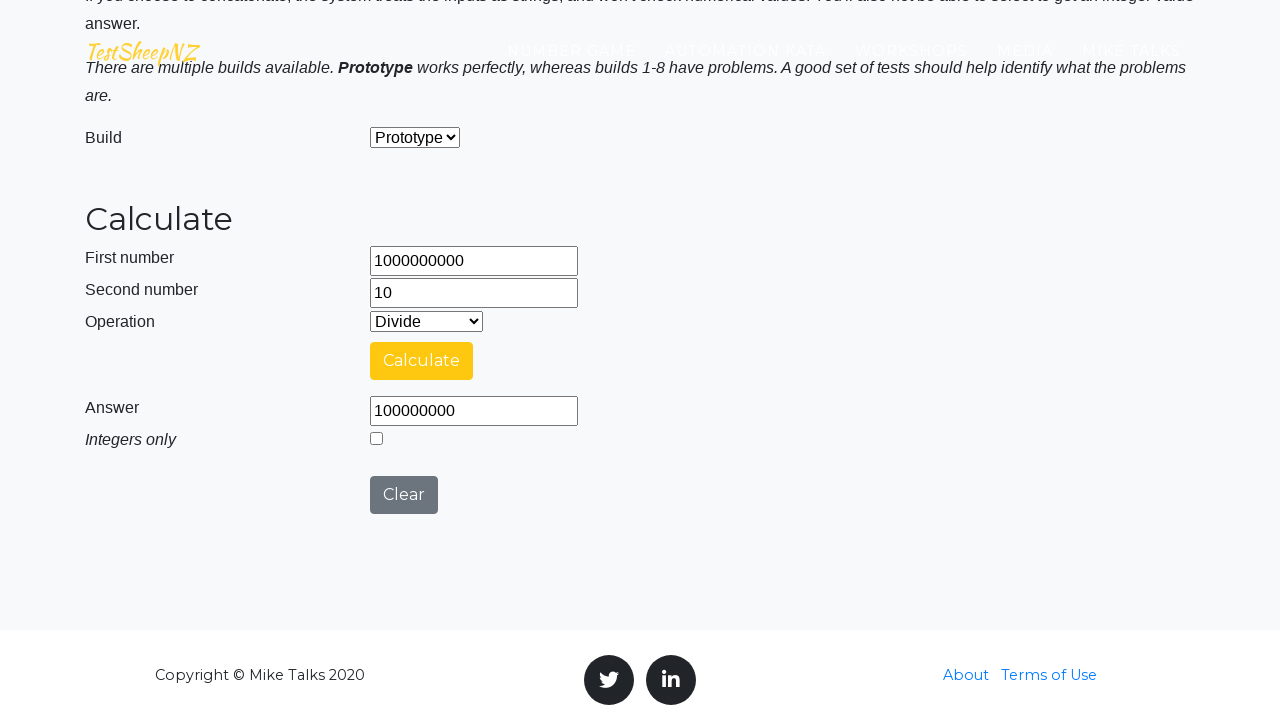

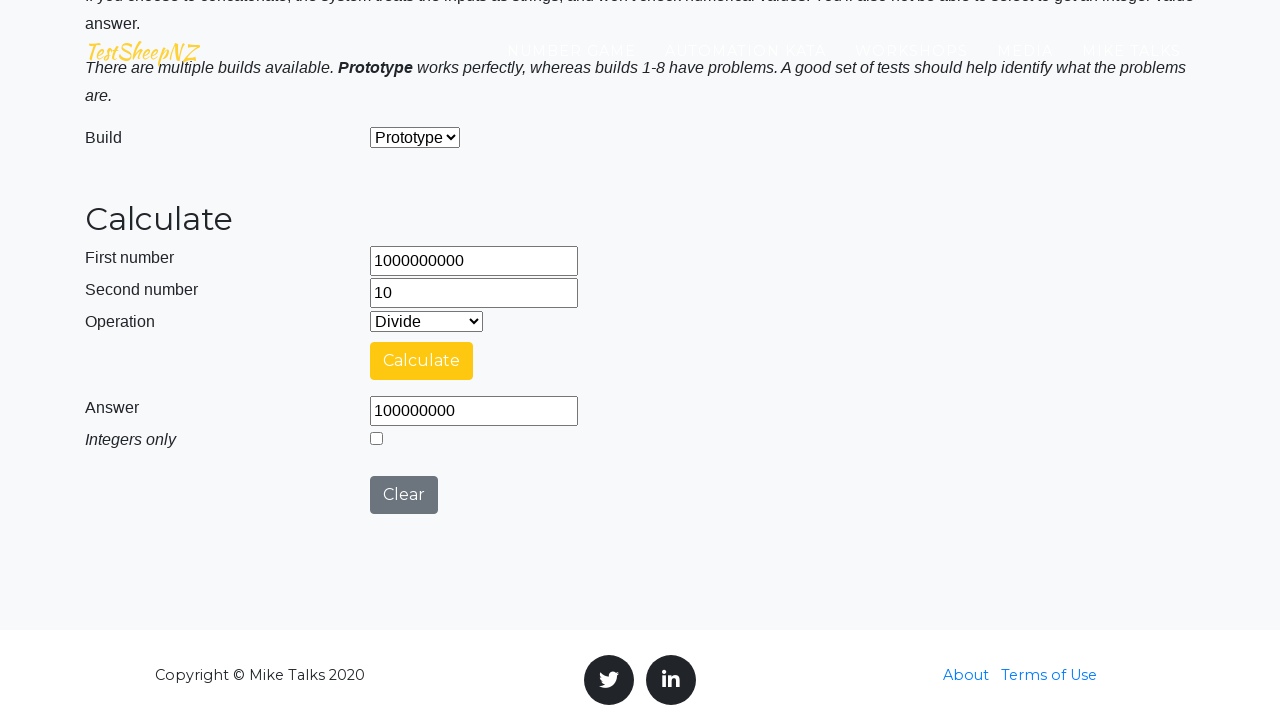